Tests window switching functionality by clicking a link that opens a new window and then switching to it to verify content

Starting URL: https://the-internet.herokuapp.com/windows

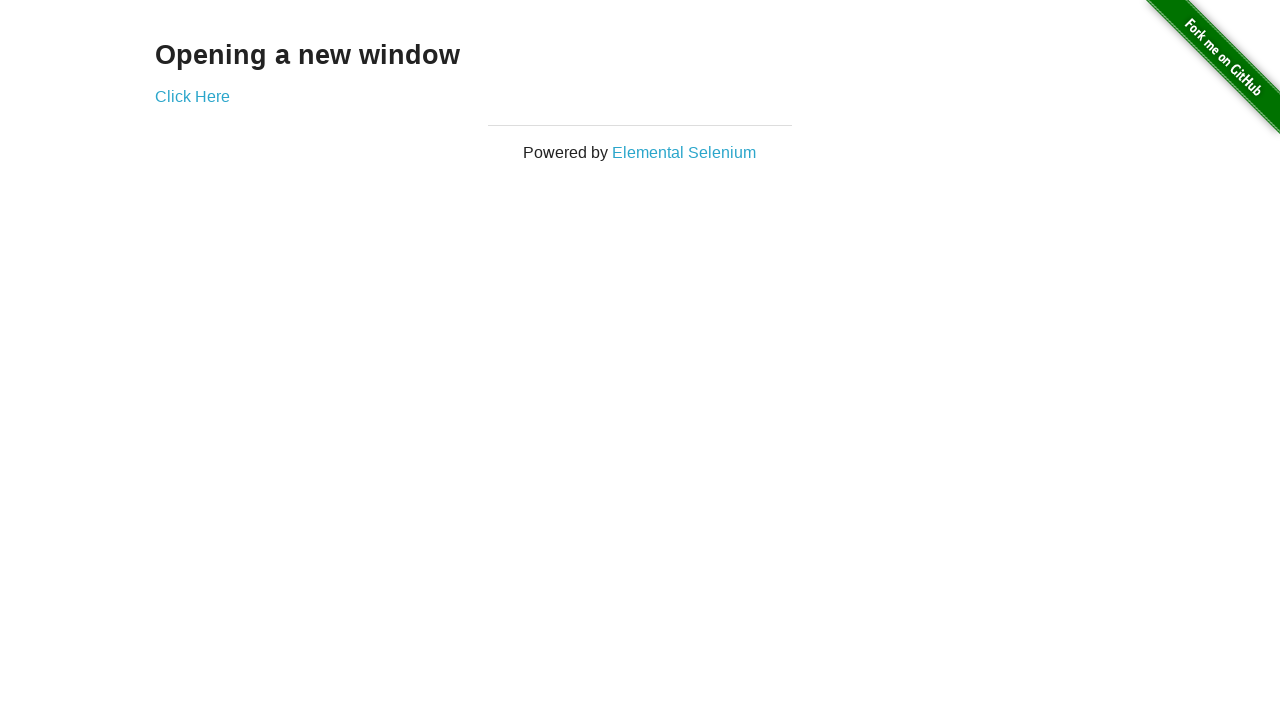

Clicked 'Click Here' link to open new window at (192, 96) on xpath=//a[.='Click Here']
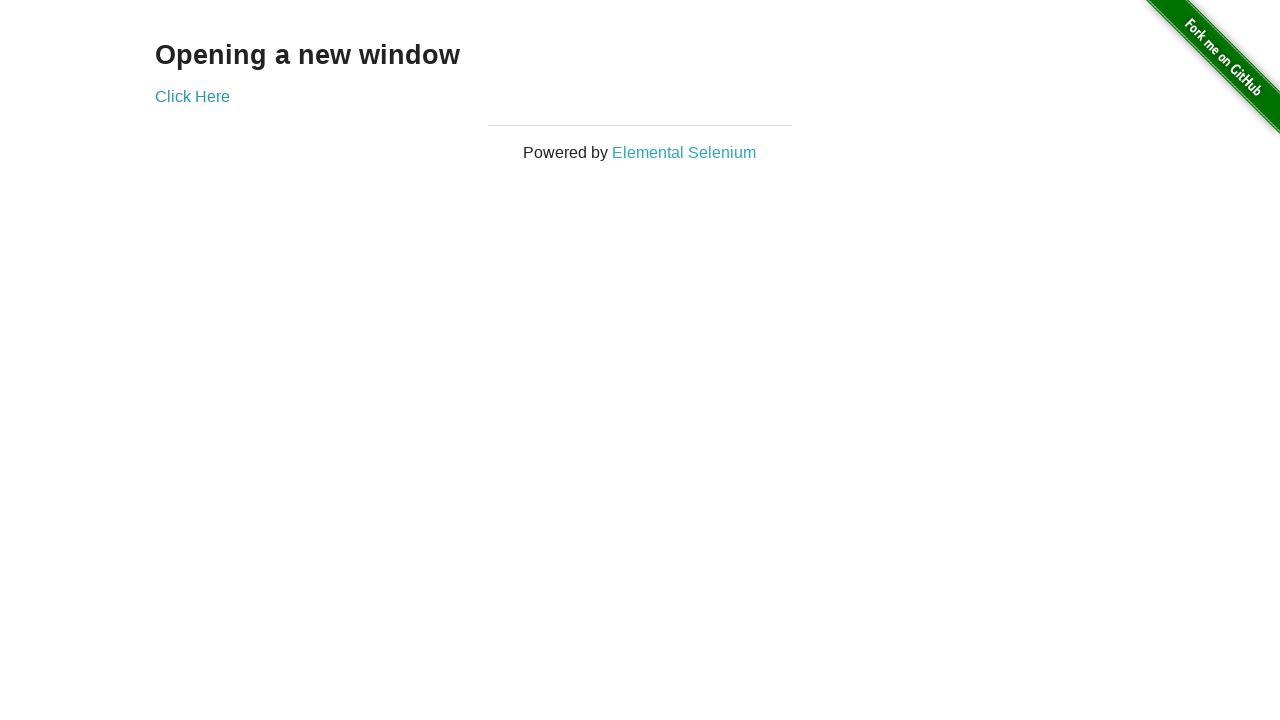

New window opened and captured
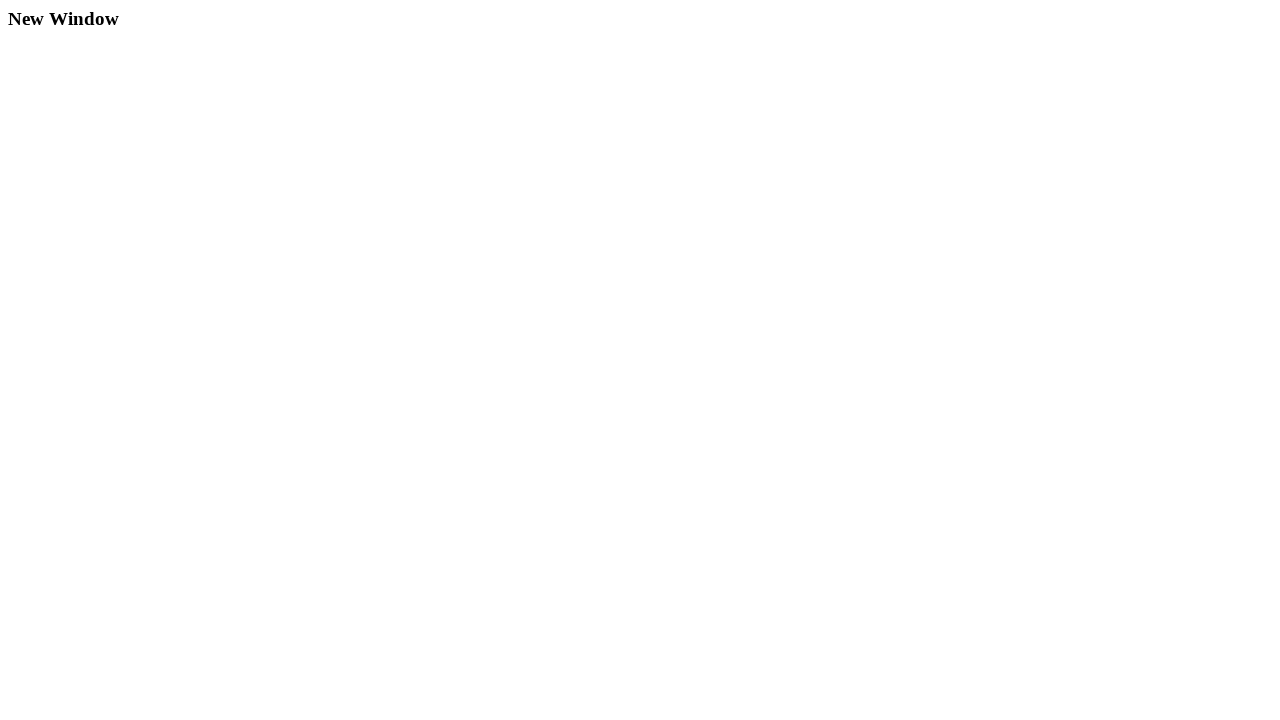

Retrieved header text from new window: 'New Window'
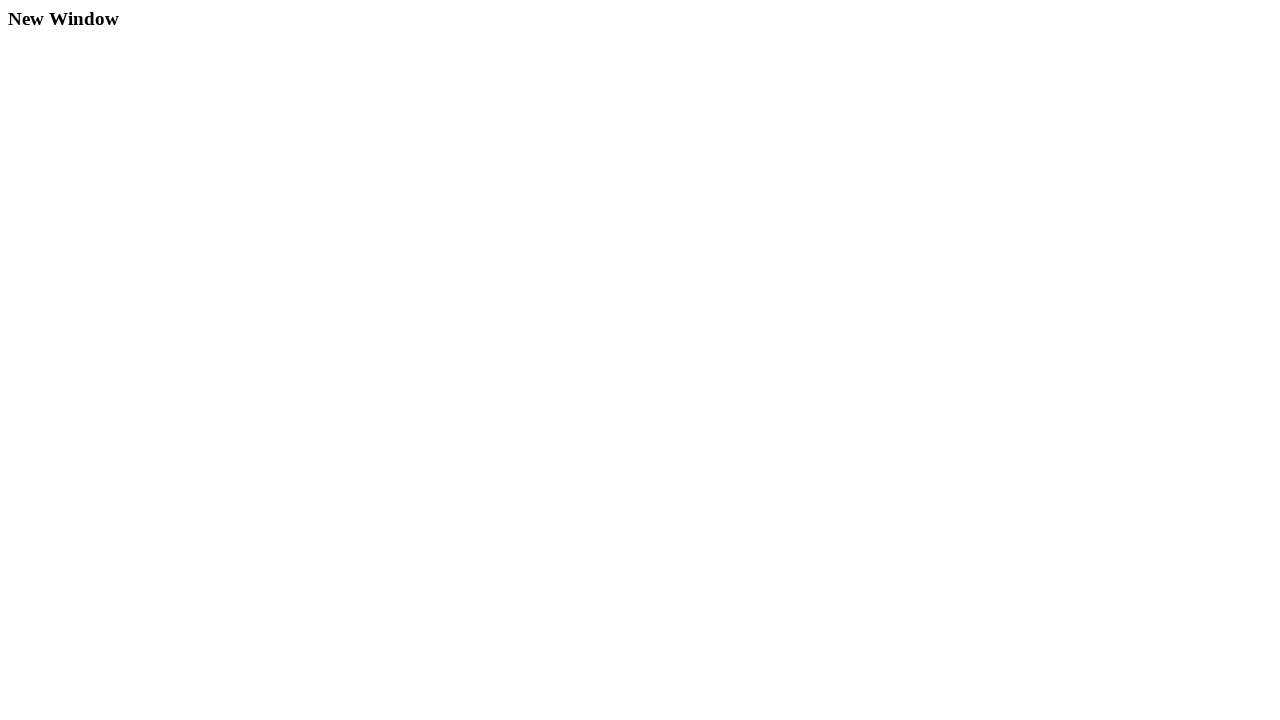

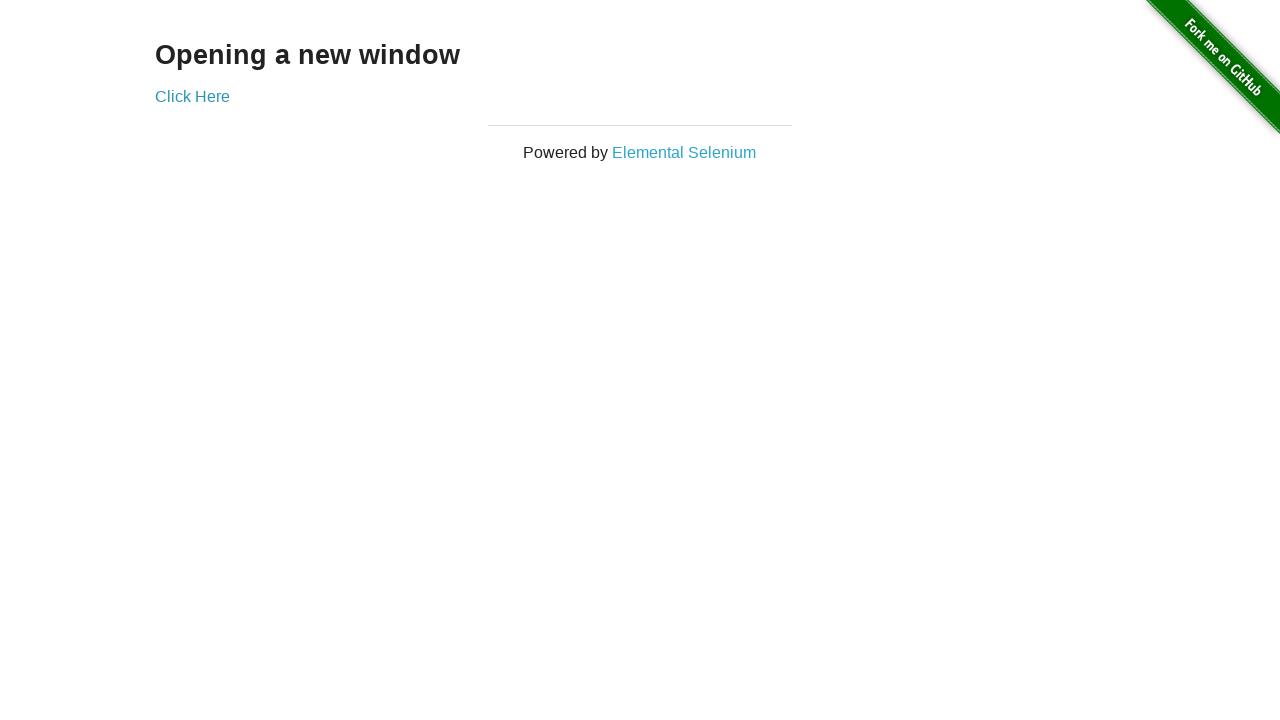